Tests form interaction by reading a hidden attribute value, calculating a mathematical result, filling an answer field, selecting checkbox and radio button options, and submitting the form.

Starting URL: https://suninjuly.github.io/get_attribute.html

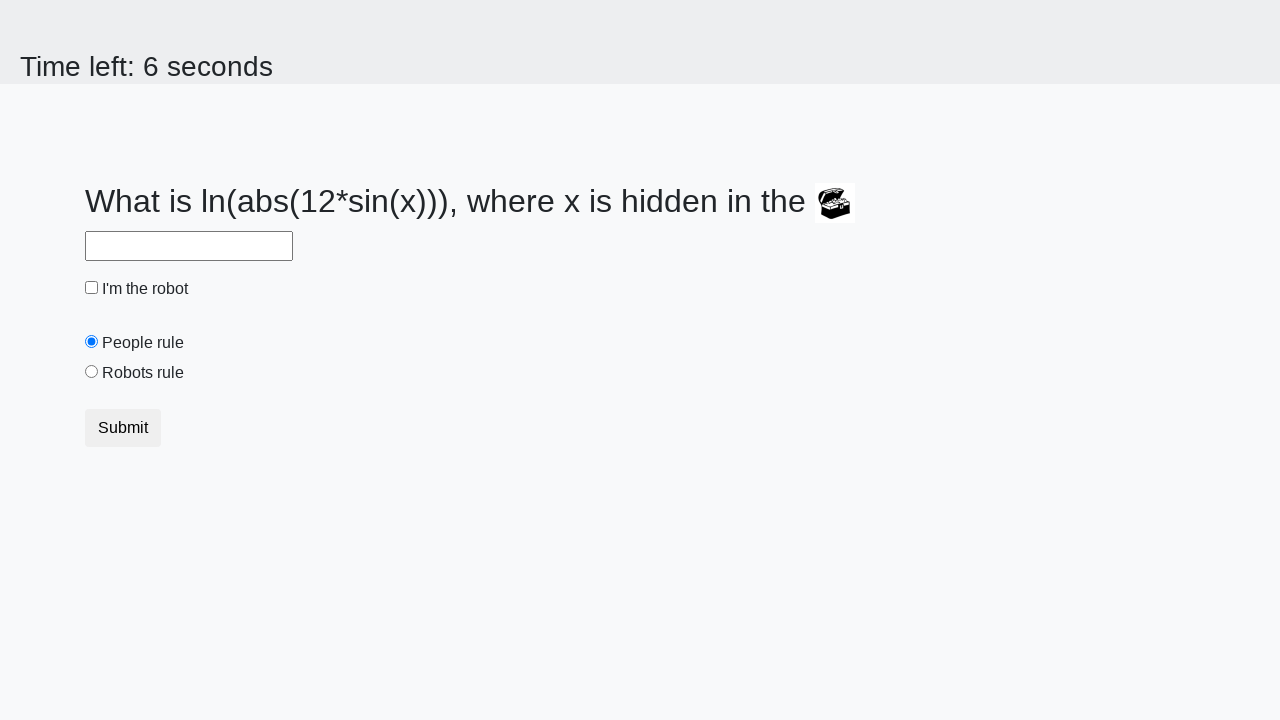

Retrieved valuex attribute from treasure element
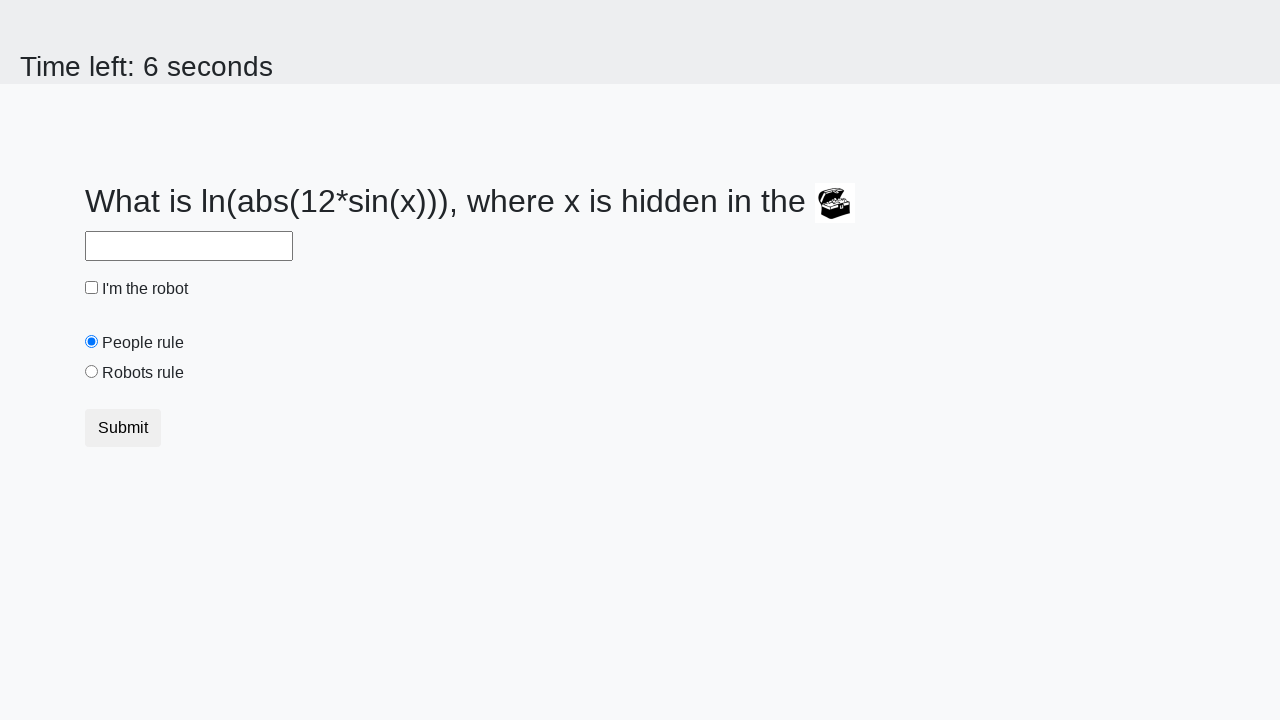

Calculated answer using mathematical formula: log(abs(12 * sin(x)))
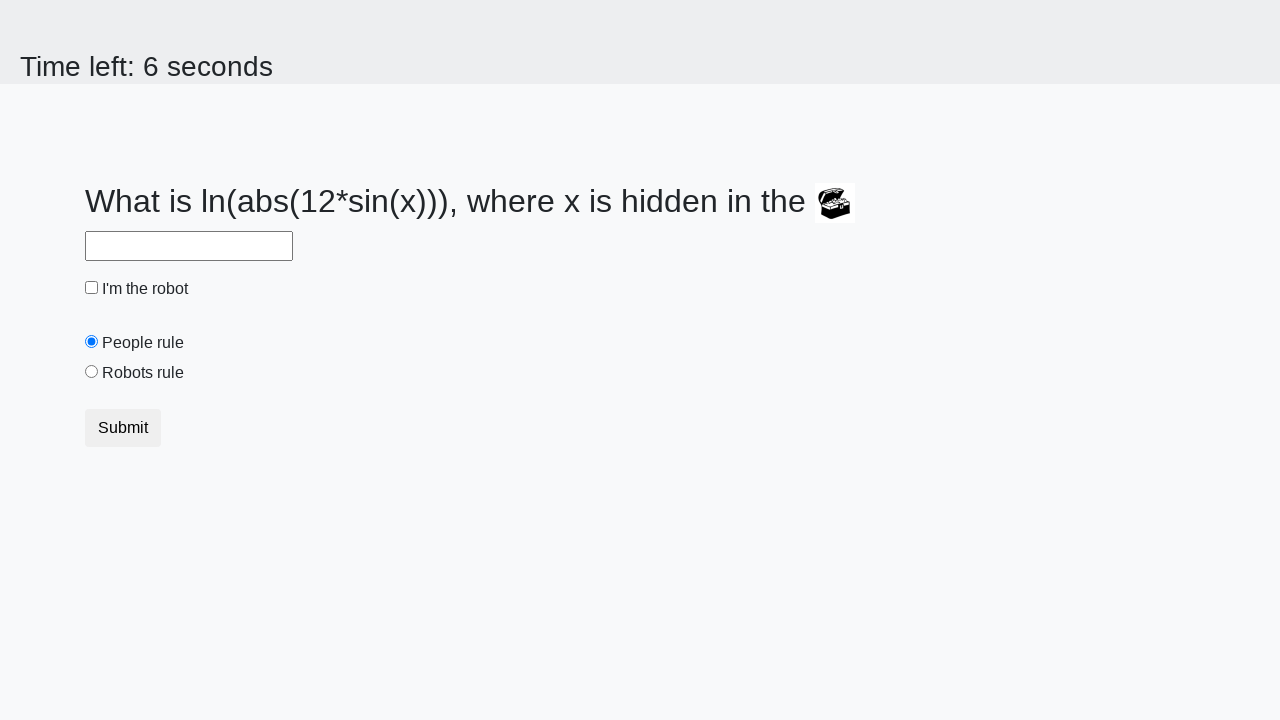

Filled answer field with calculated value on #answer
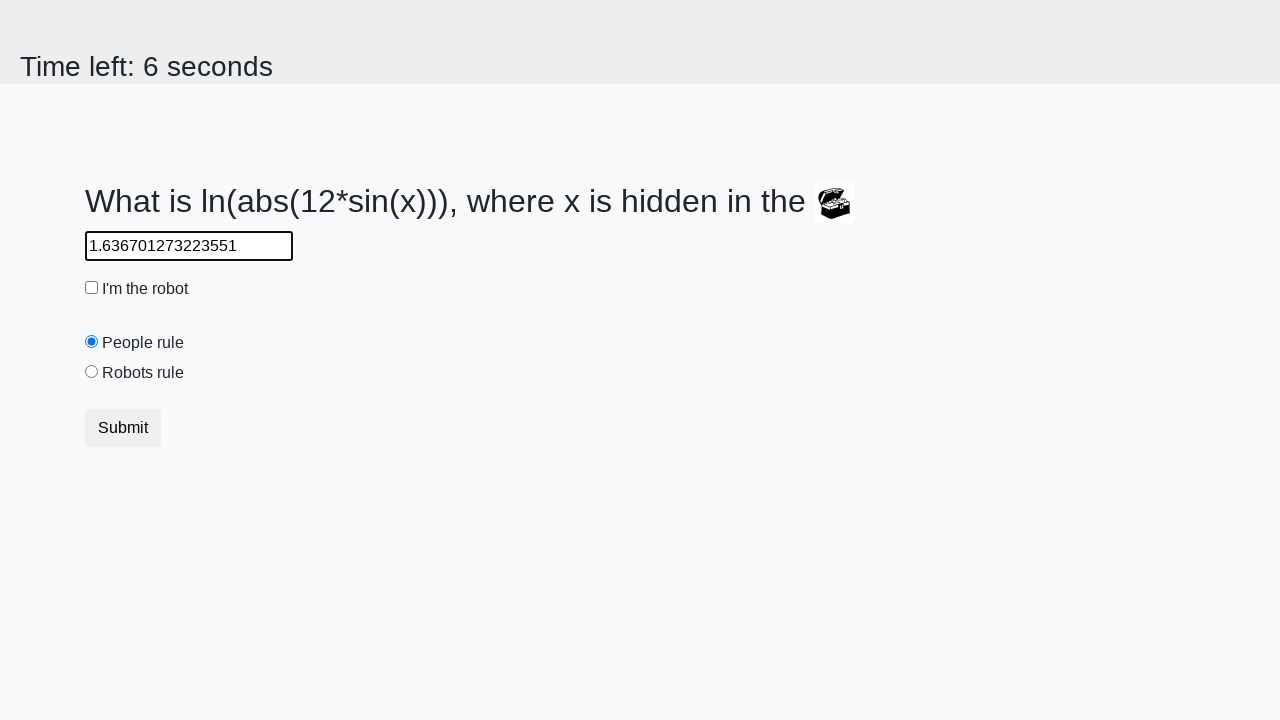

Clicked robot checkbox at (92, 288) on #robotCheckbox
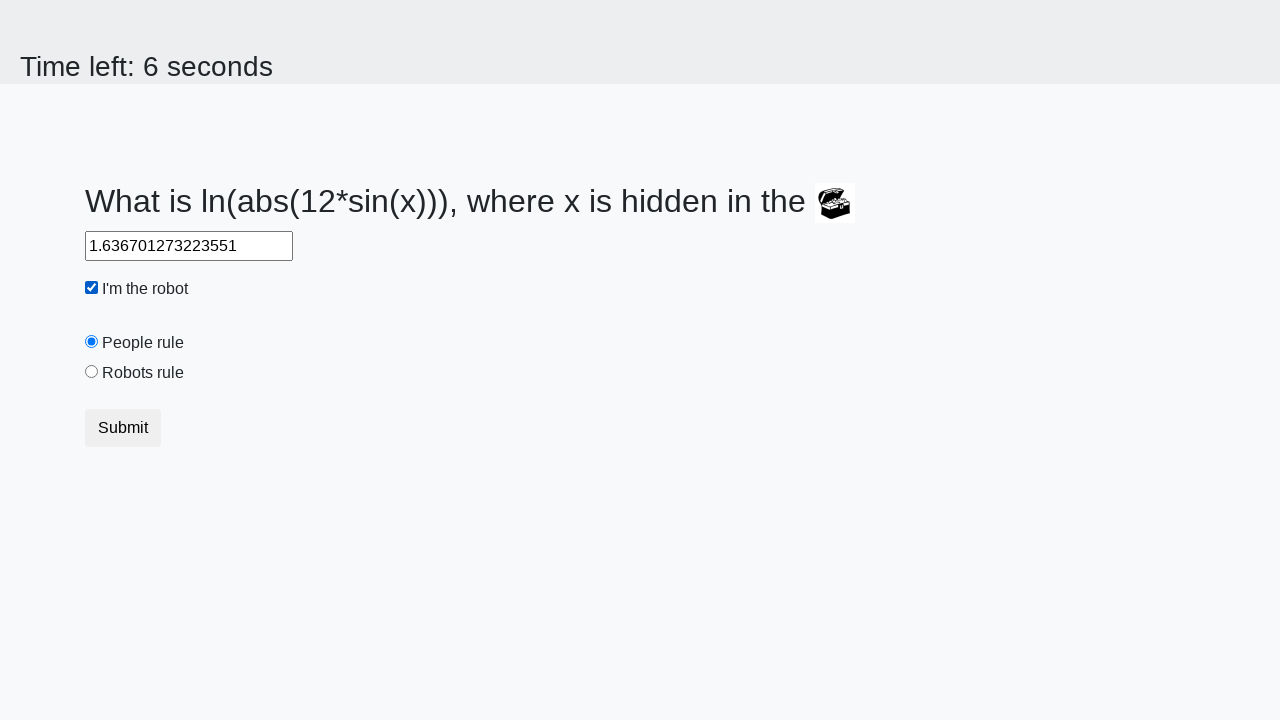

Clicked robots rule radio button at (92, 372) on #robotsRule
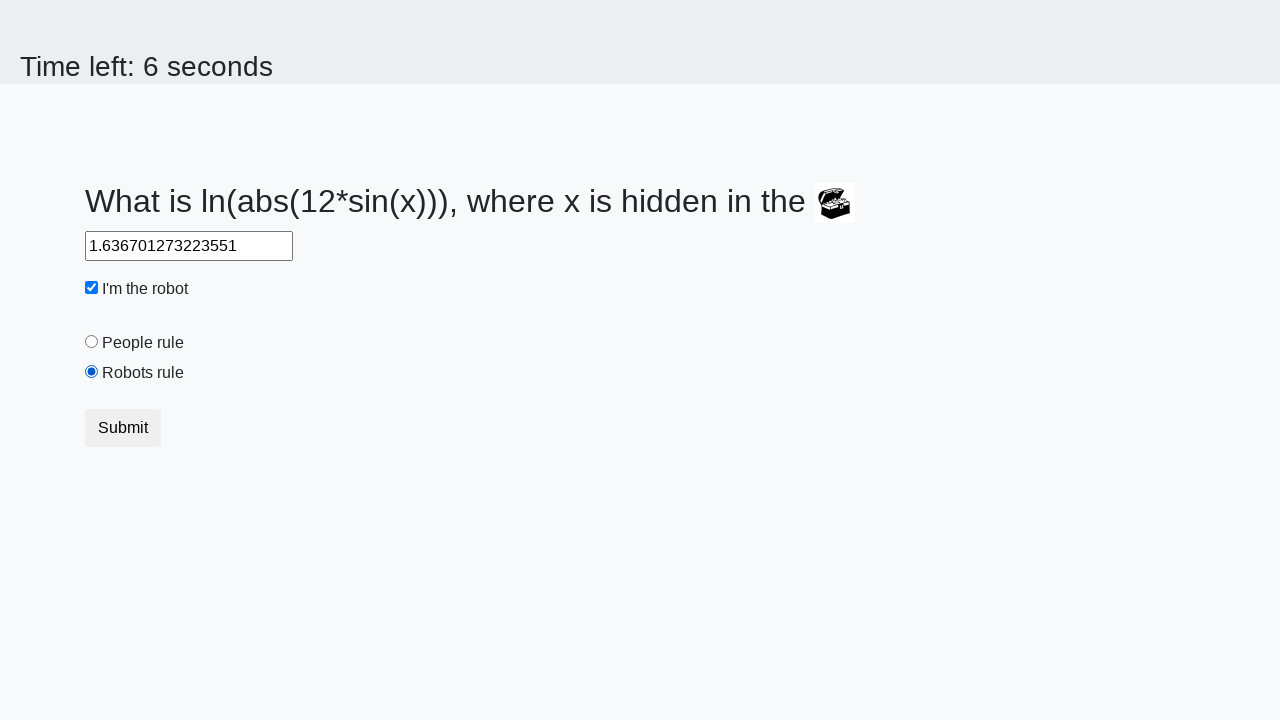

Submitted form at (123, 428) on button[type='submit']
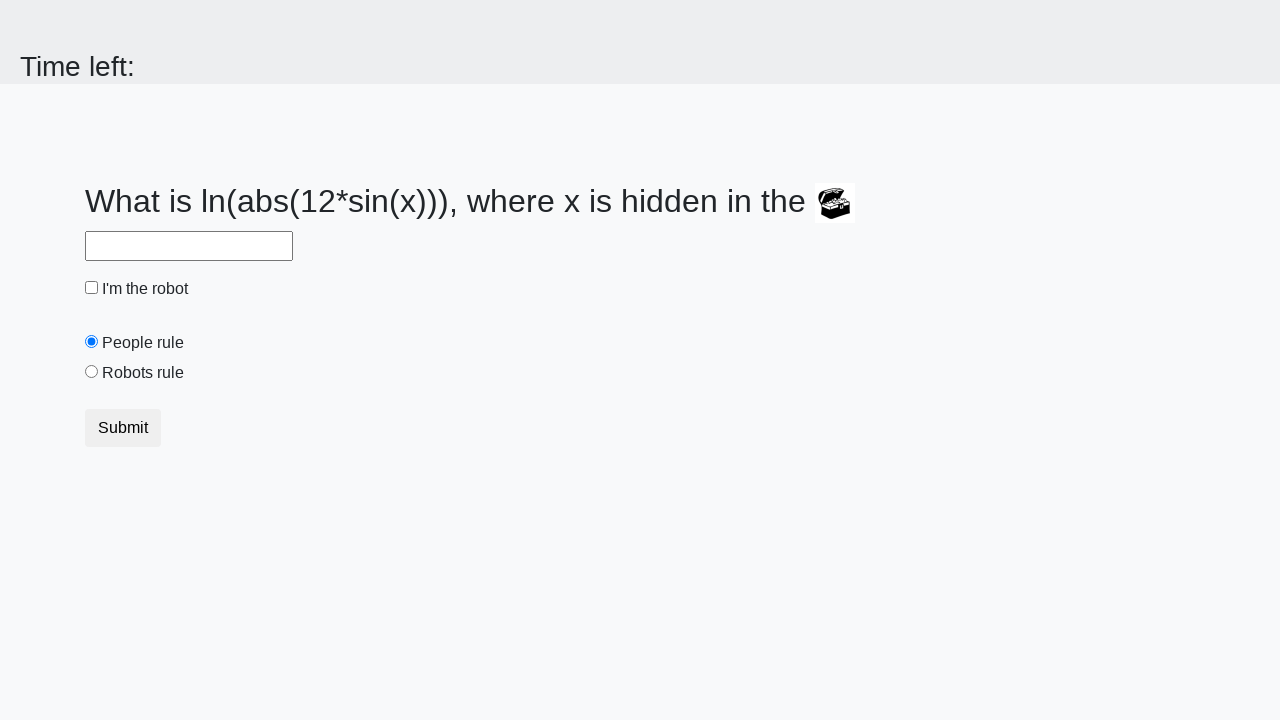

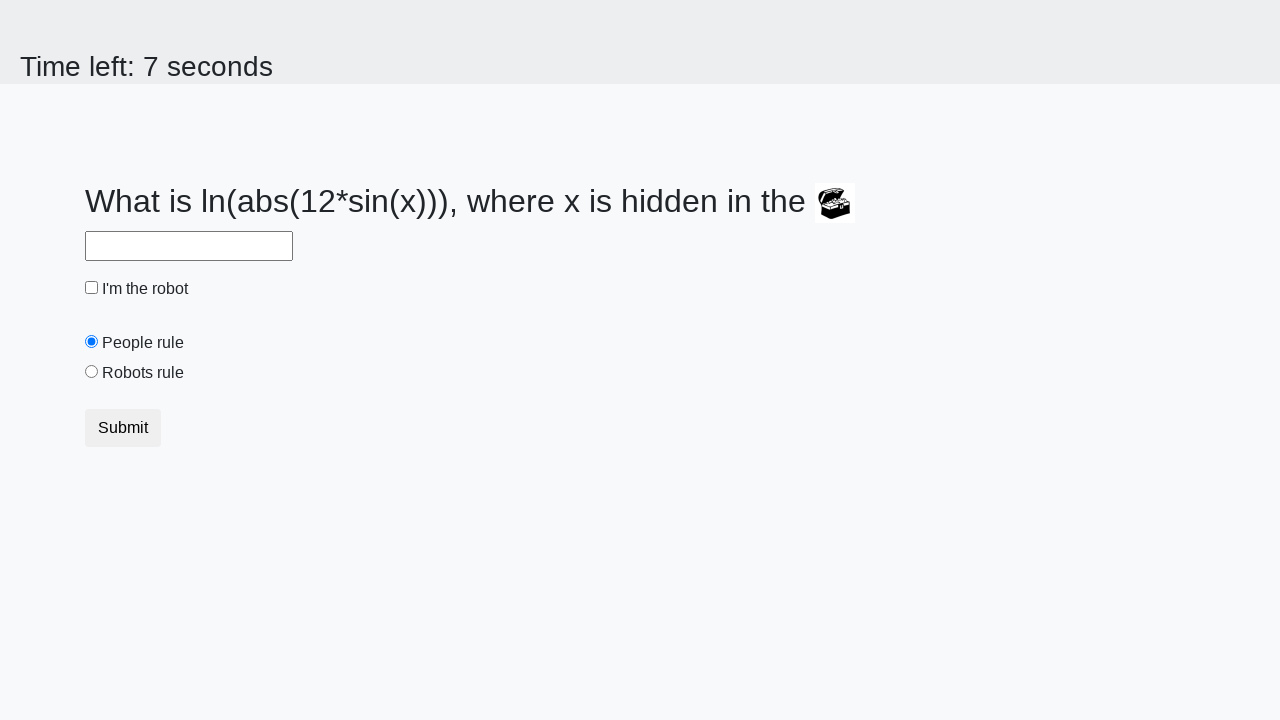